Tests the complete checkout flow on an e-commerce website by adding an item to cart, navigating to checkout, filling out shipping information, and confirming the order

Starting URL: https://danube-web.shop/

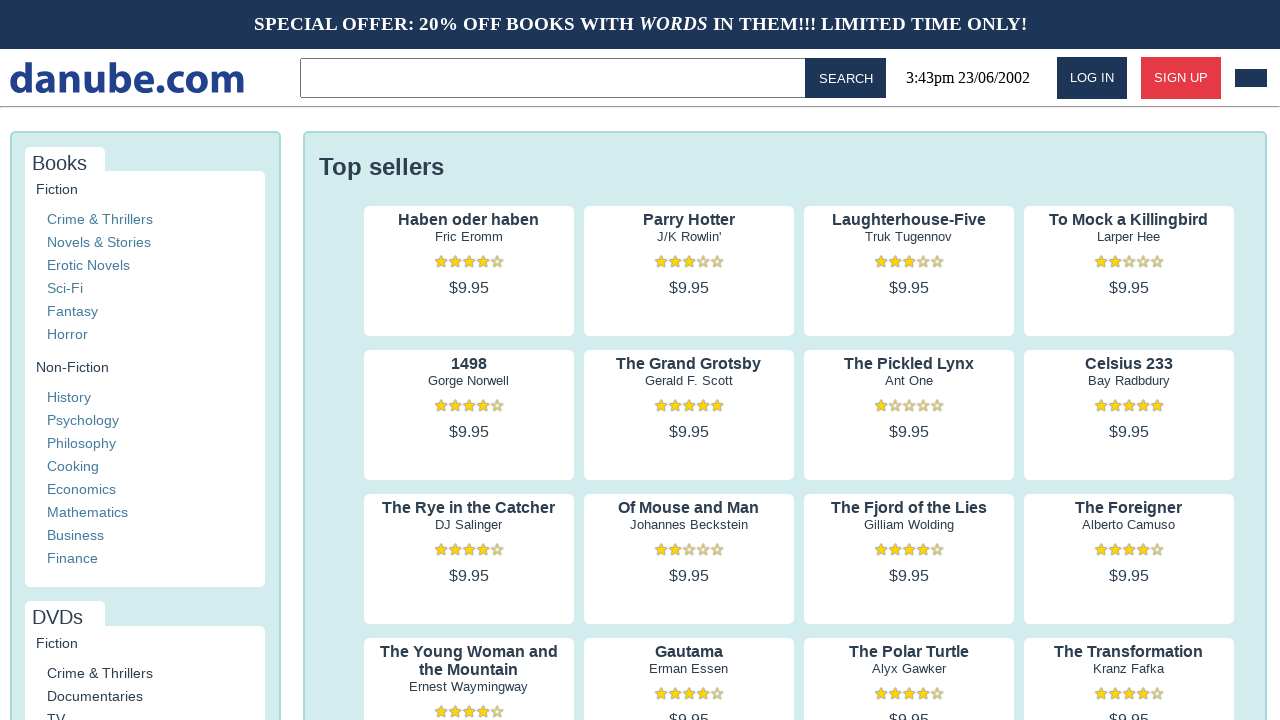

Clicked on first product's author to view product details at (469, 237) on .preview:nth-child(1) > .preview-author
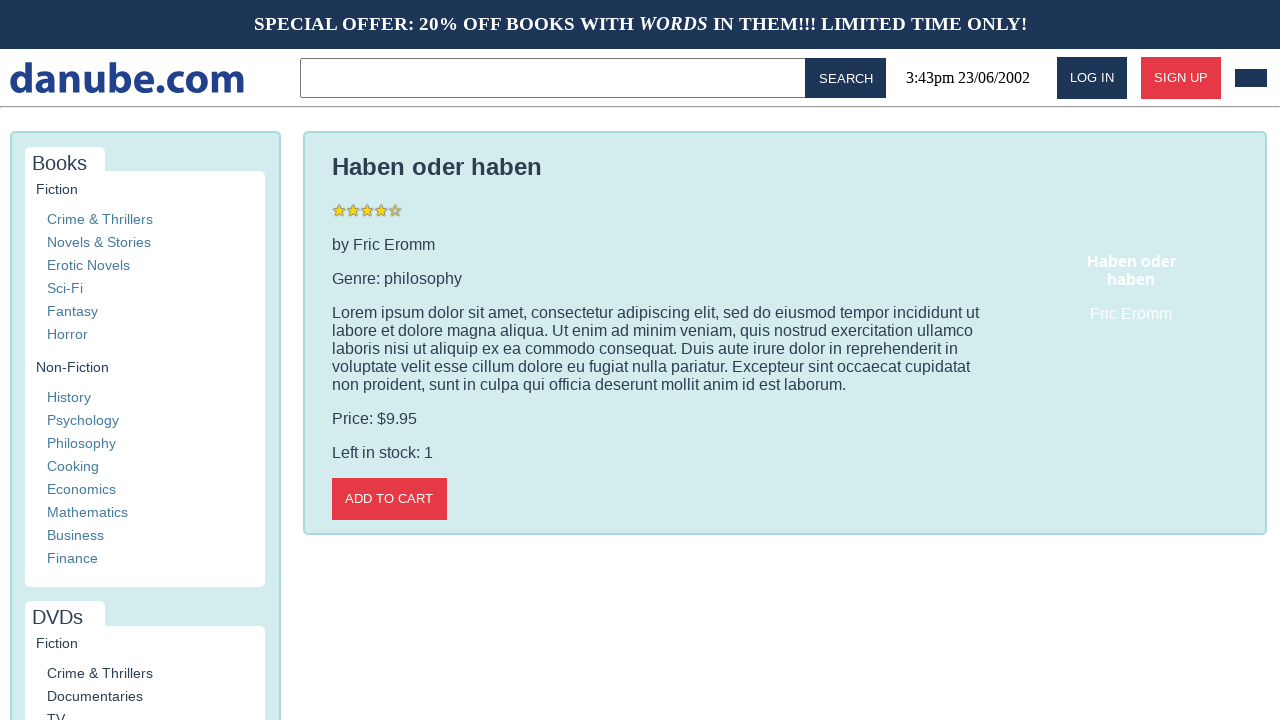

Added item to cart at (389, 499) on .detail-wrapper > .call-to-action
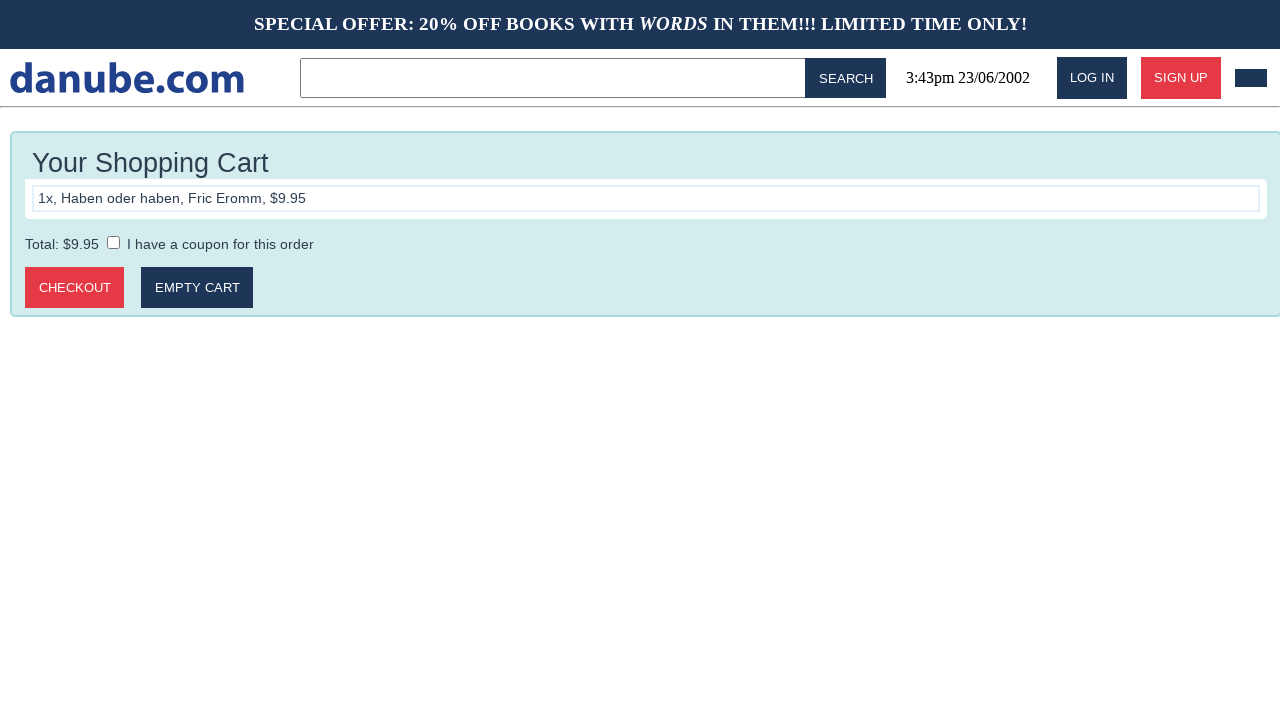

Clicked logo to return to home page at (127, 78) on #logo
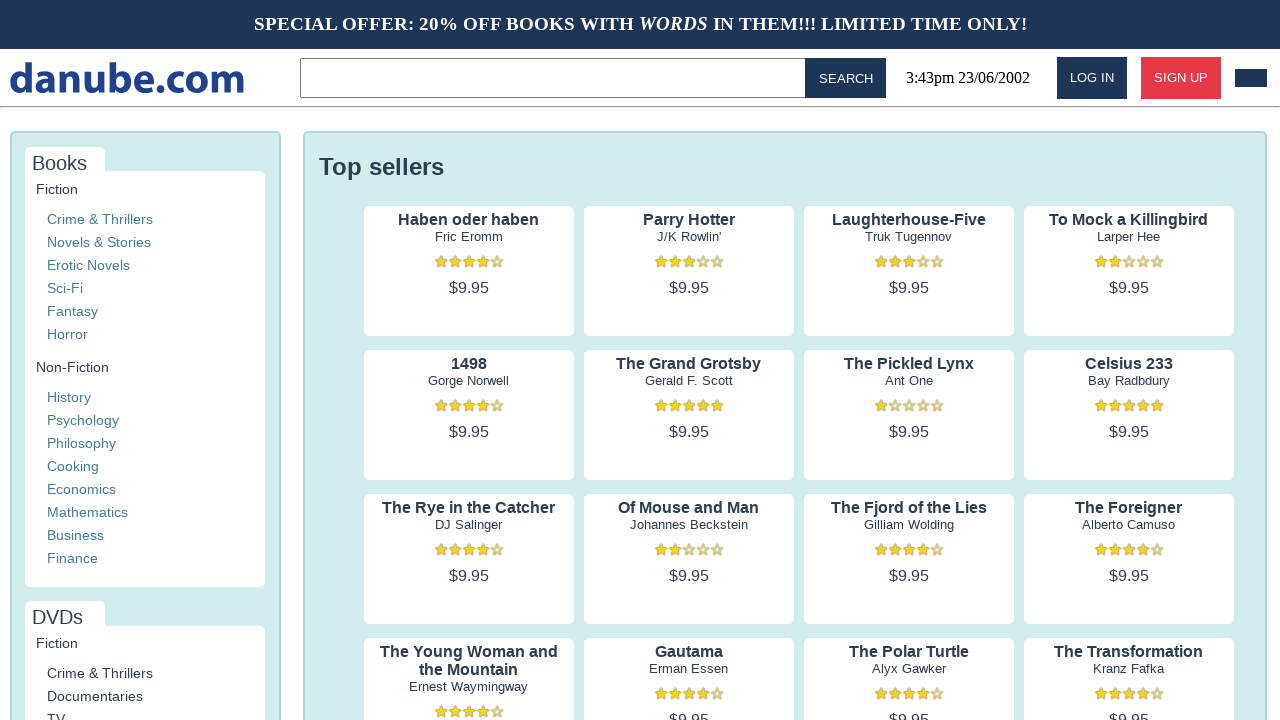

Waited for home page to load
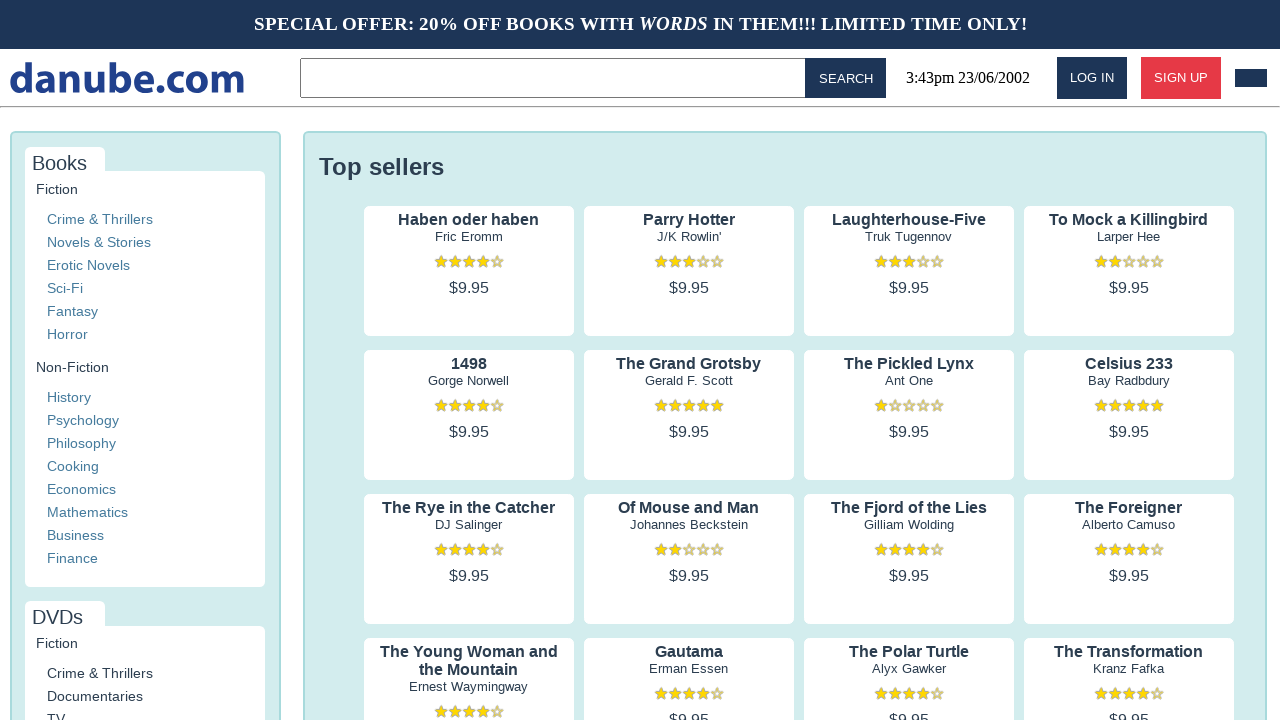

Navigated to cart at (1251, 78) on #cart
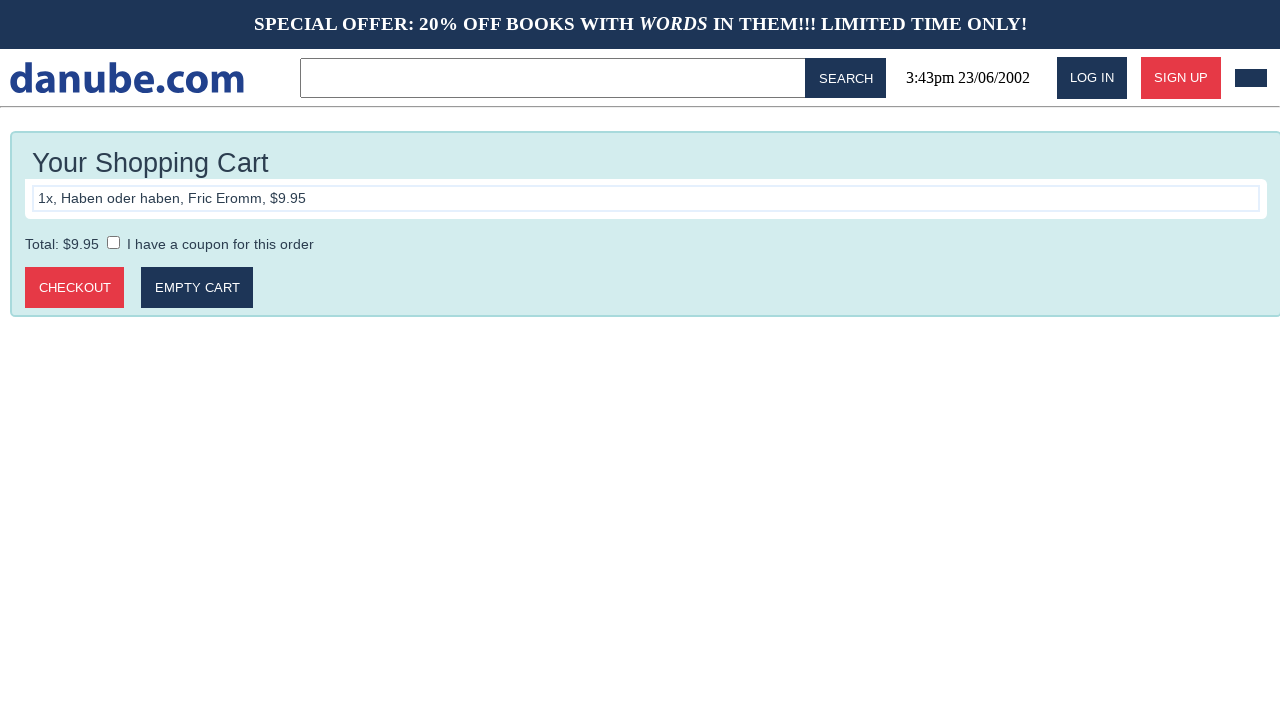

Clicked proceed to checkout button at (75, 288) on .cart > .call-to-action
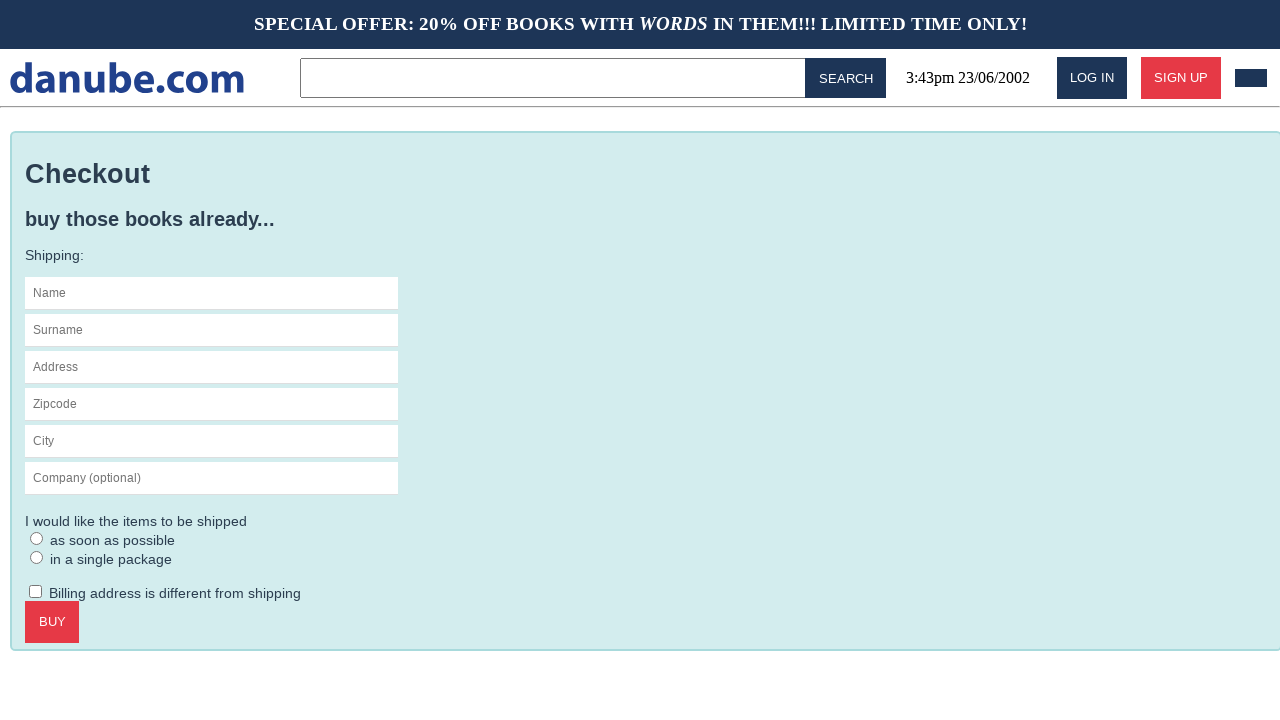

Clicked on name field in checkout form at (212, 293) on #s-name
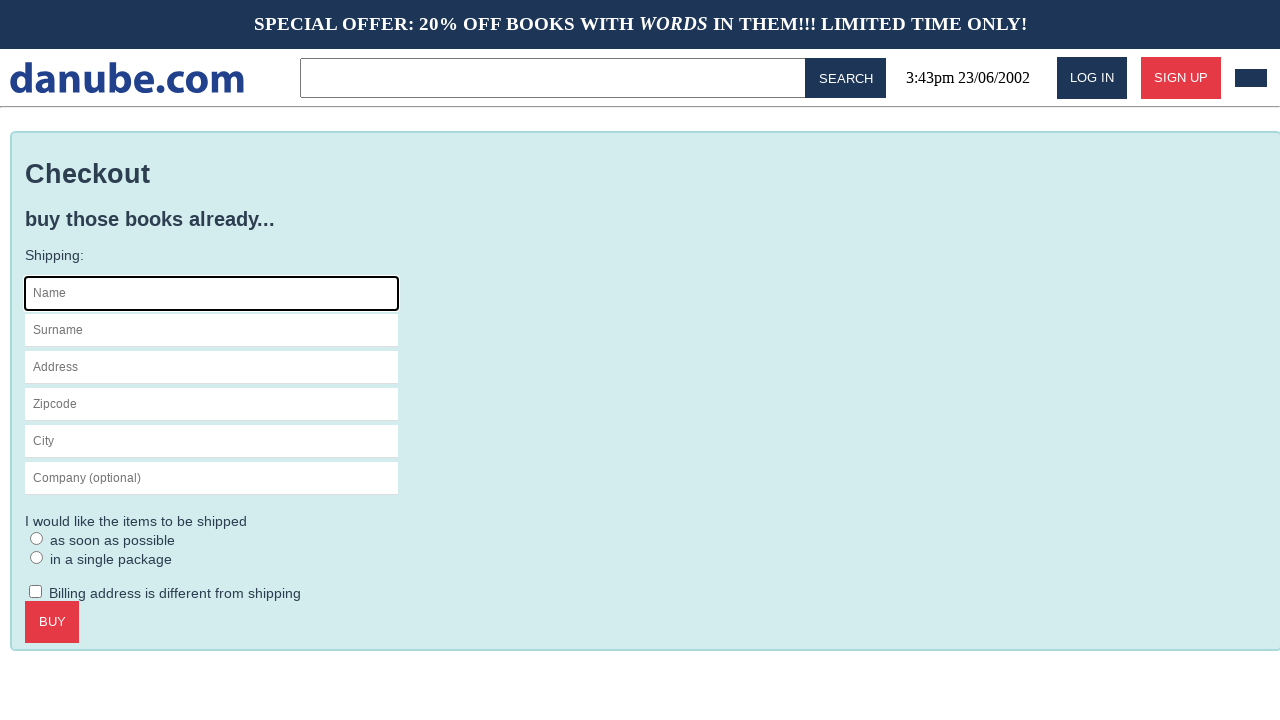

Filled shipping name field with 'Max' on #s-name
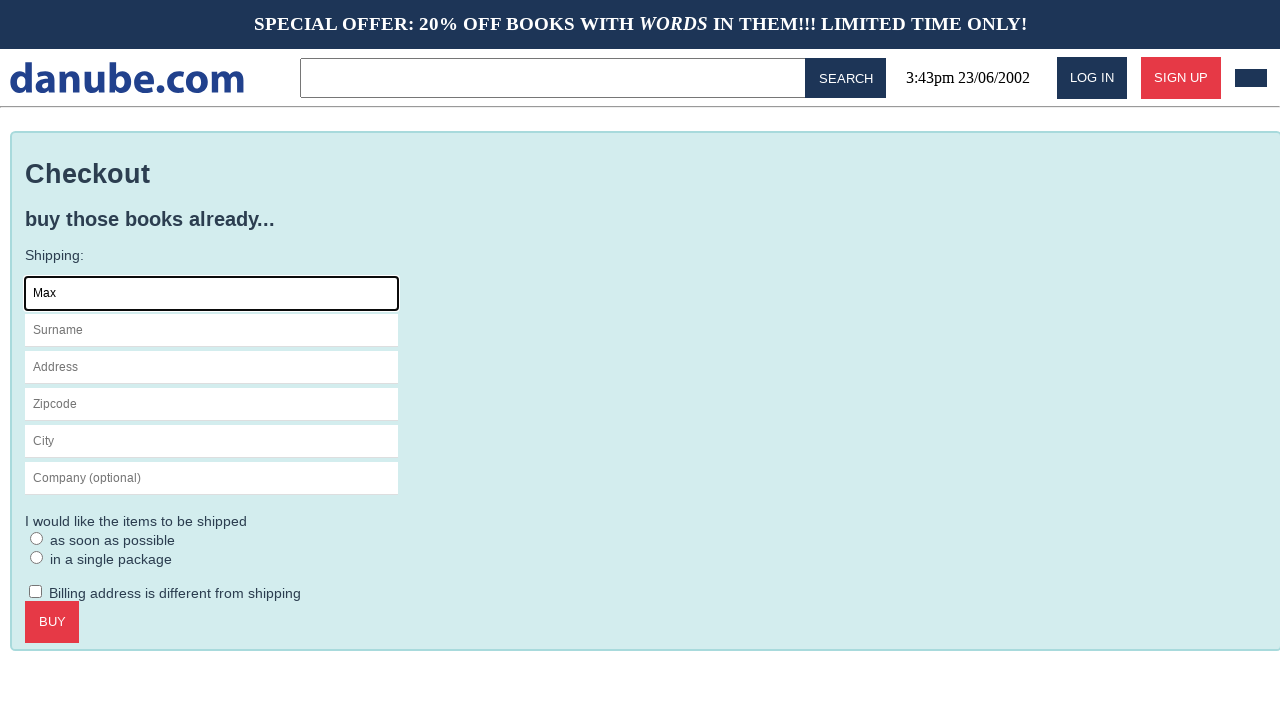

Filled shipping surname field with 'Mustermann' on #s-surname
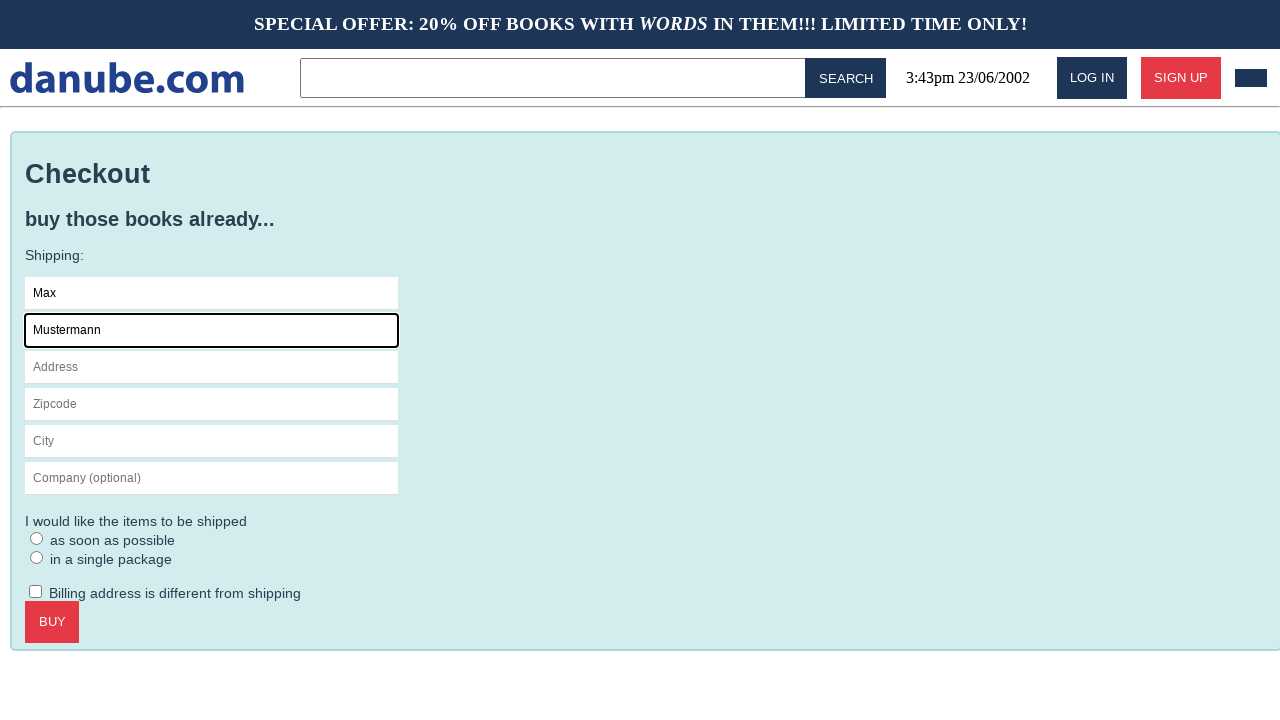

Filled shipping address field with 'Charlottenstr. 57' on #s-address
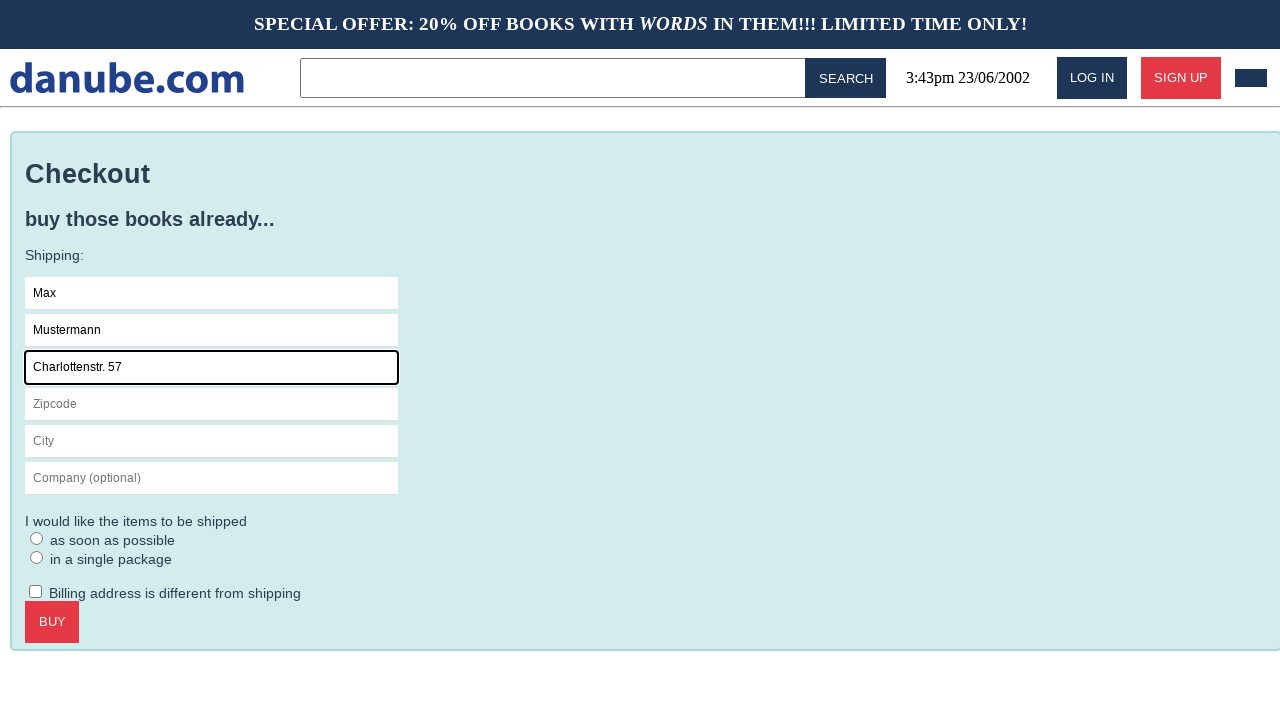

Filled shipping zipcode field with '10117' on #s-zipcode
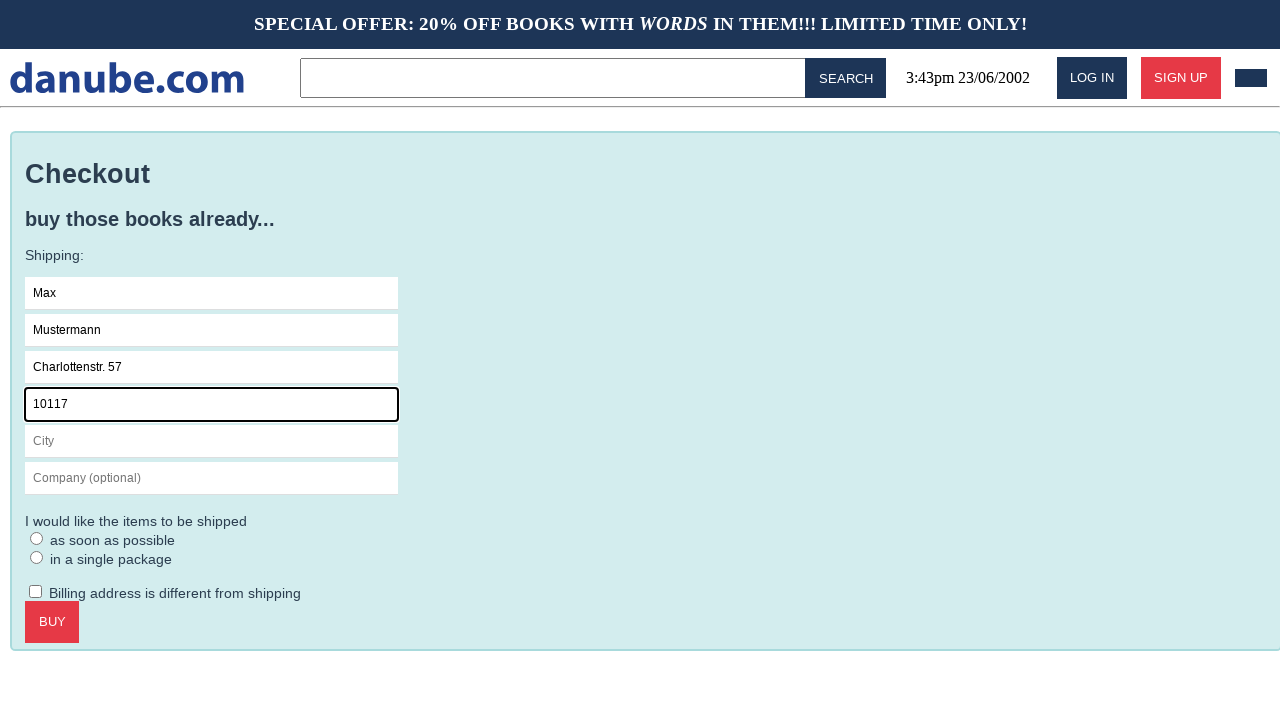

Filled shipping city field with 'Berlin' on #s-city
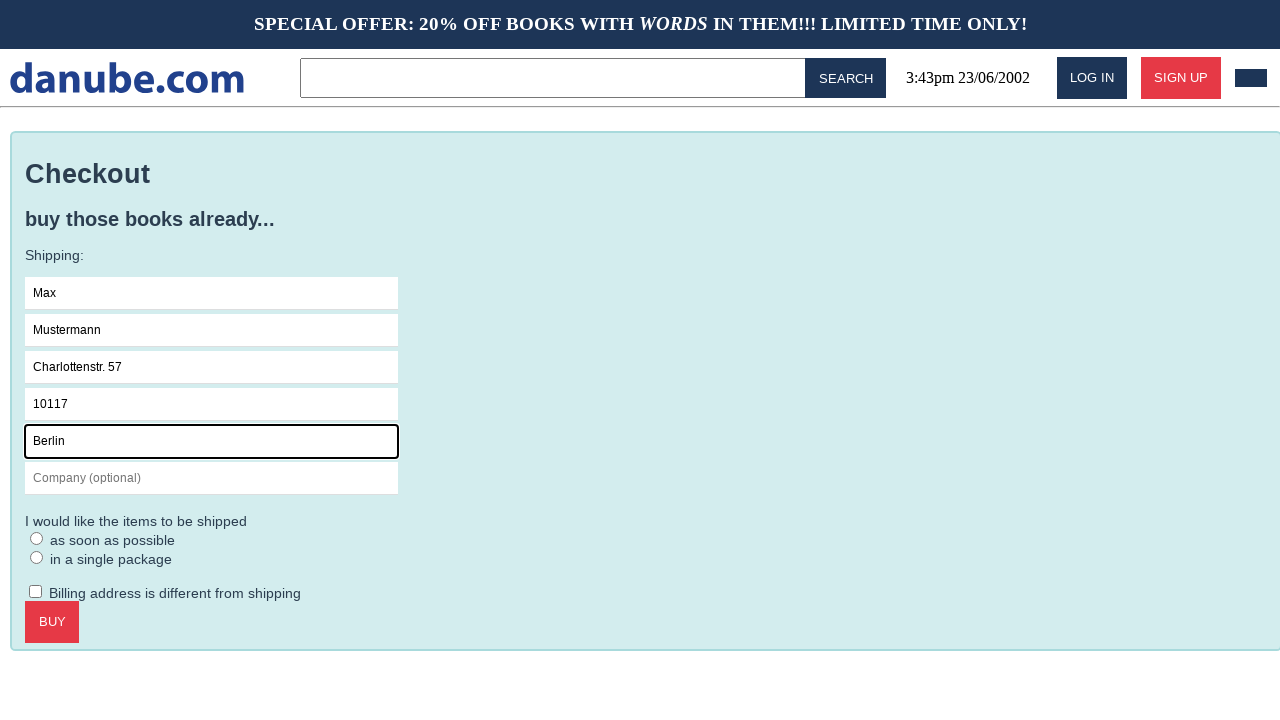

Filled shipping company field with 'Firma GmbH' on #s-company
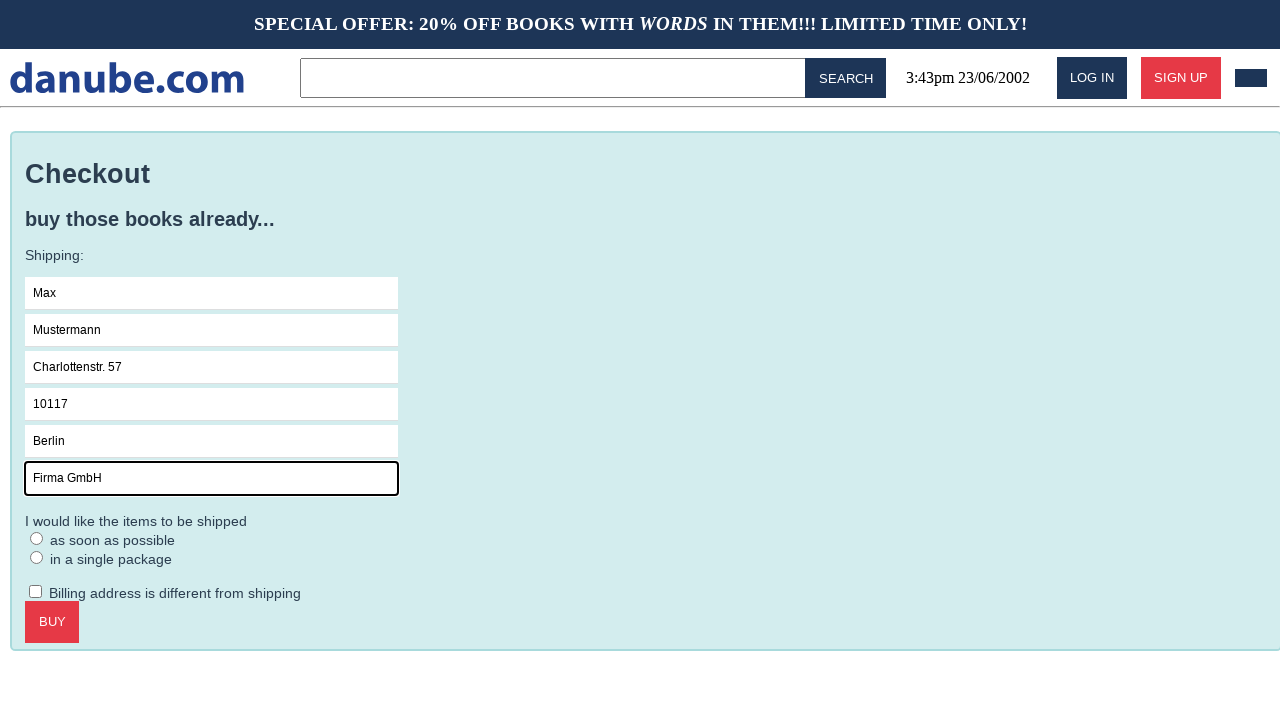

Clicked on checkout form at (646, 439) on .checkout > form
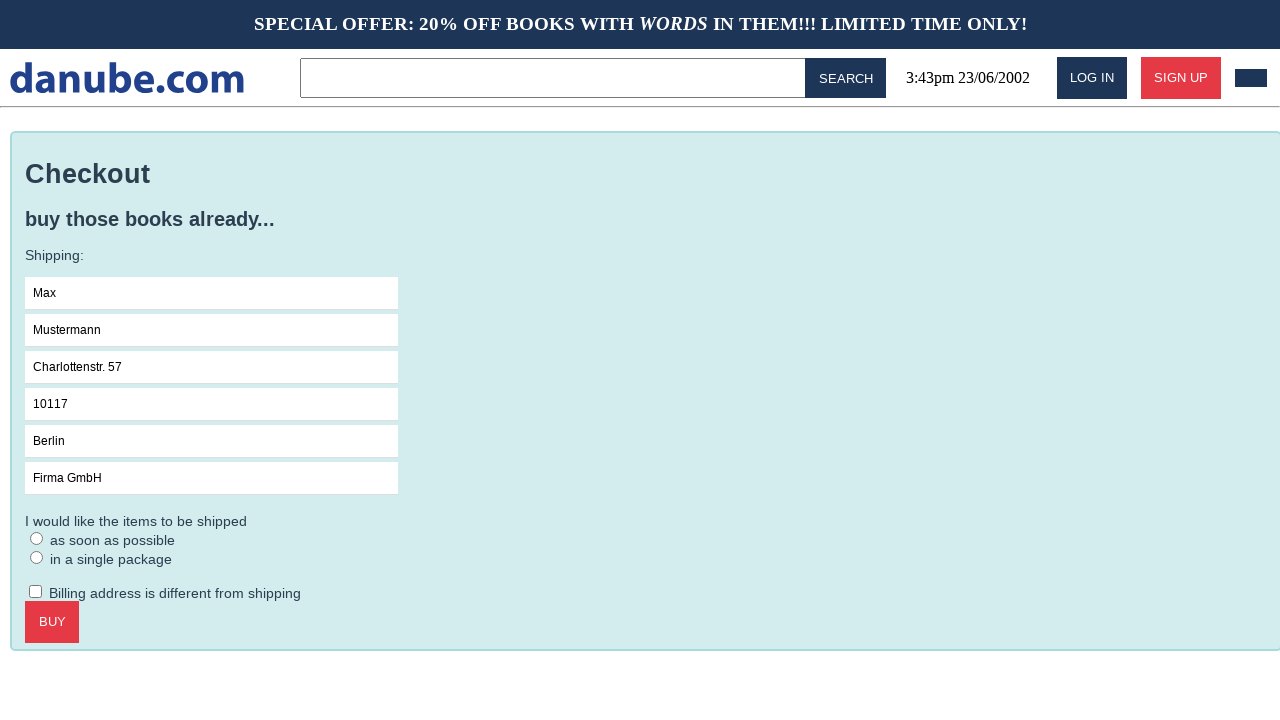

Selected ASAP delivery option at (37, 538) on #asap
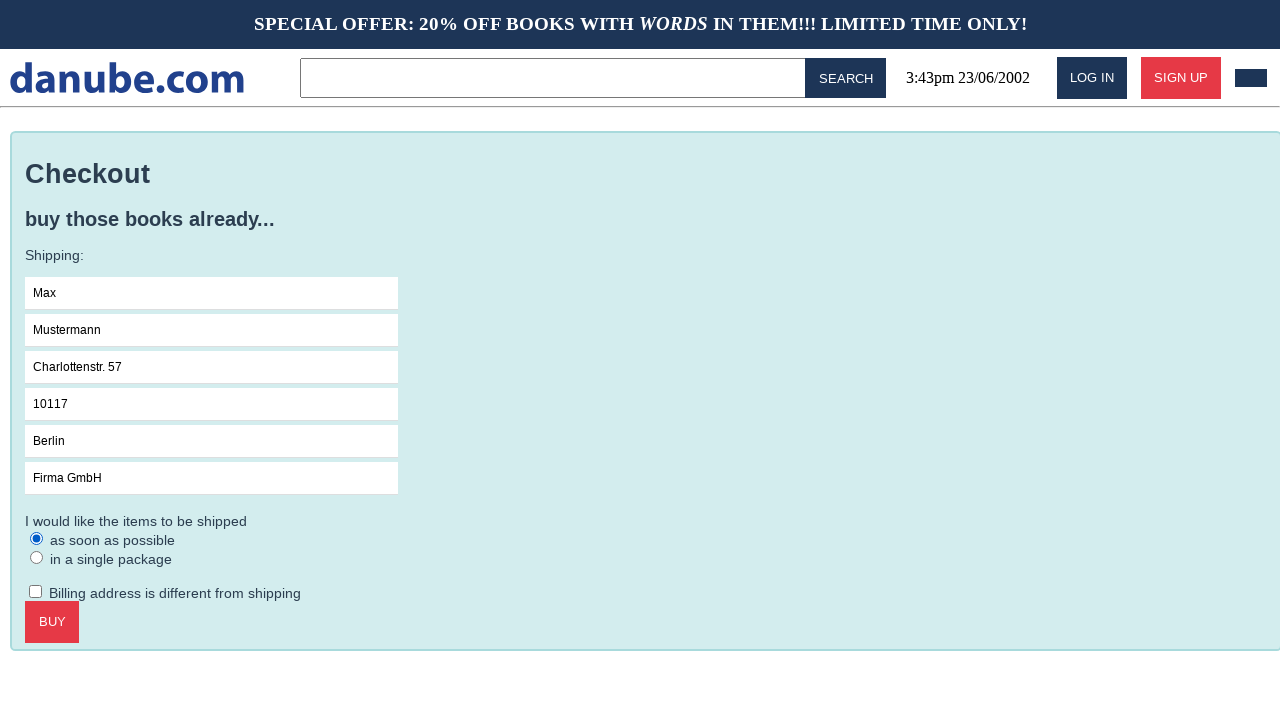

Clicked confirm checkout button at (52, 622) on .checkout > .call-to-action
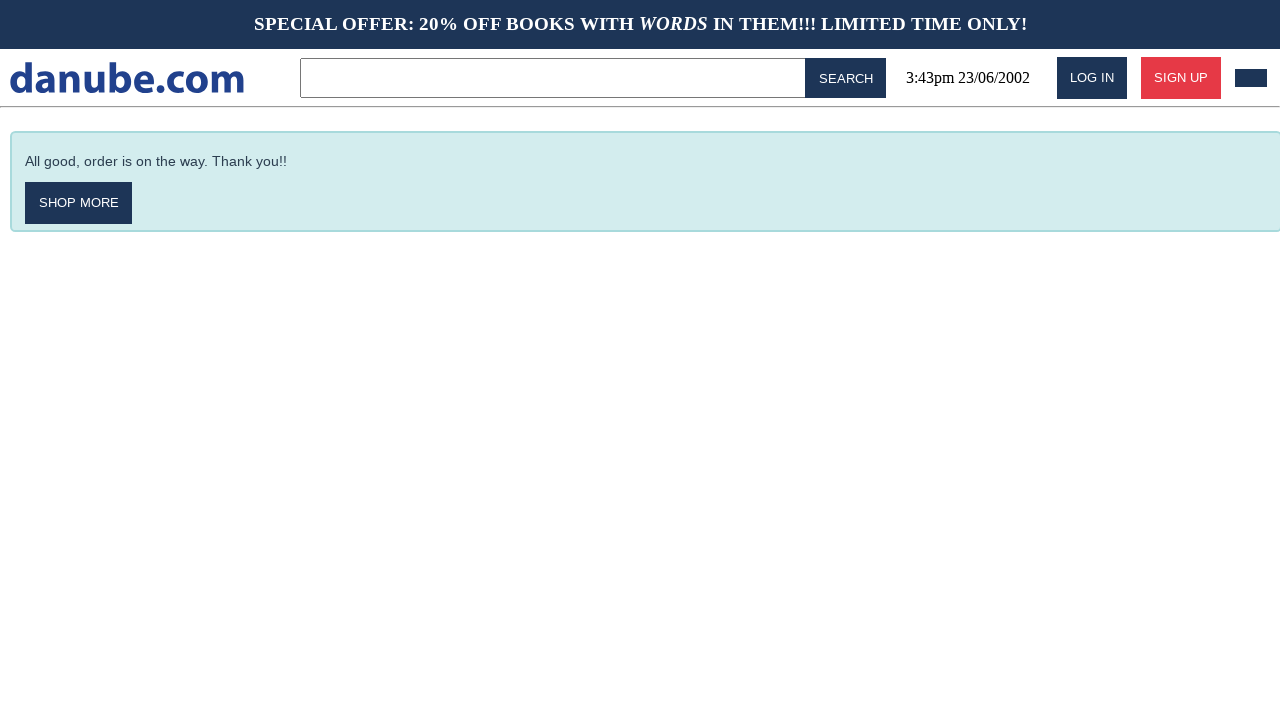

Order confirmation message appeared
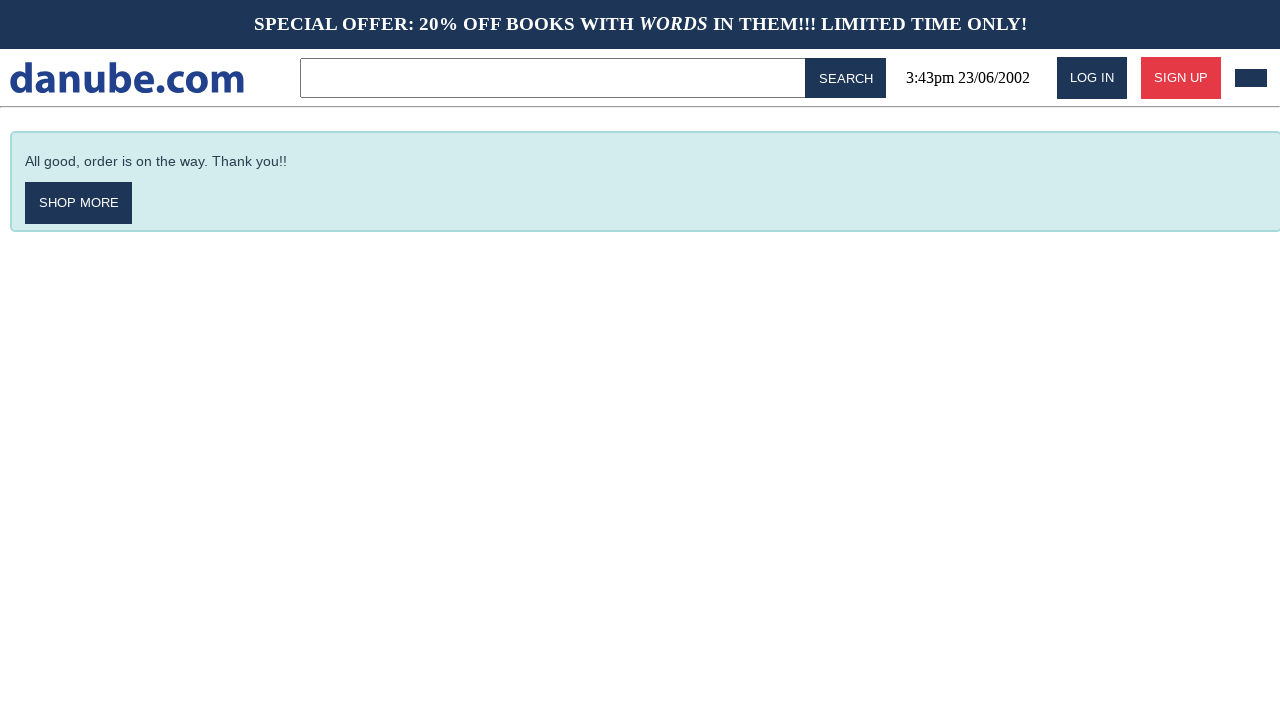

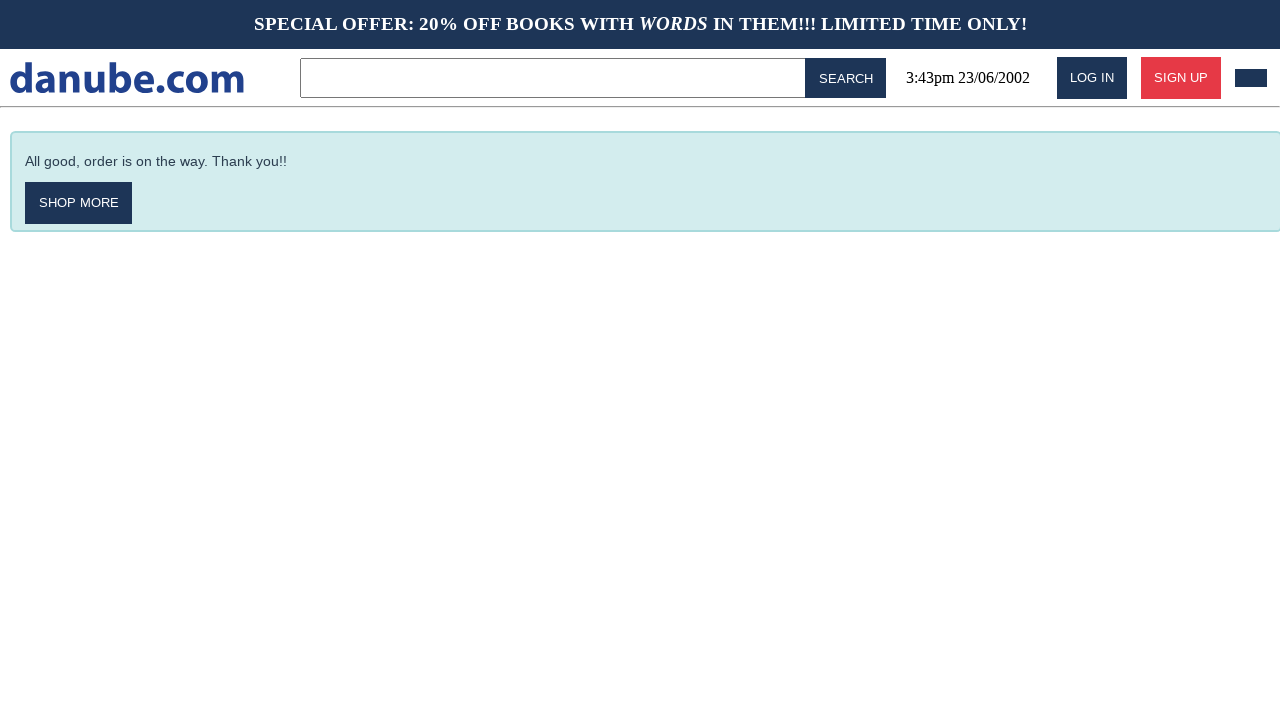